Tests checkbox interaction by clicking a checkbox and verifying its selected state

Starting URL: https://practice.cydeo.com/checkboxes

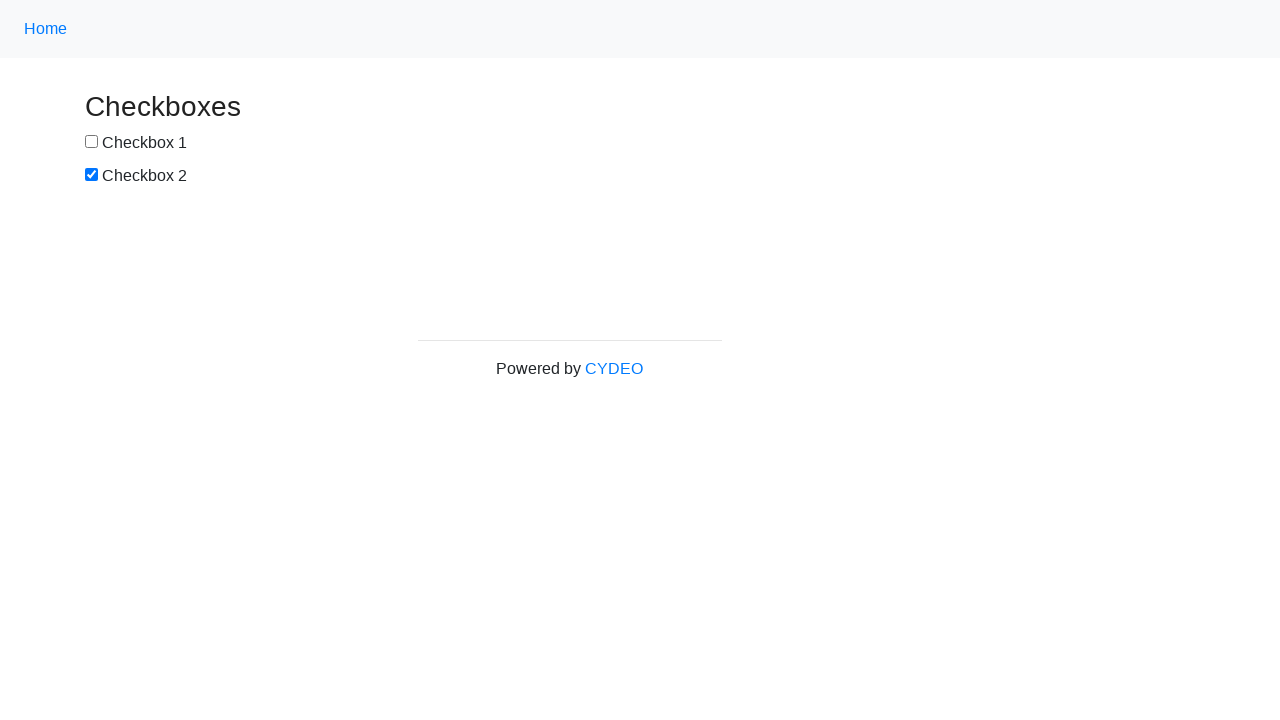

Located first checkbox with id 'box1'
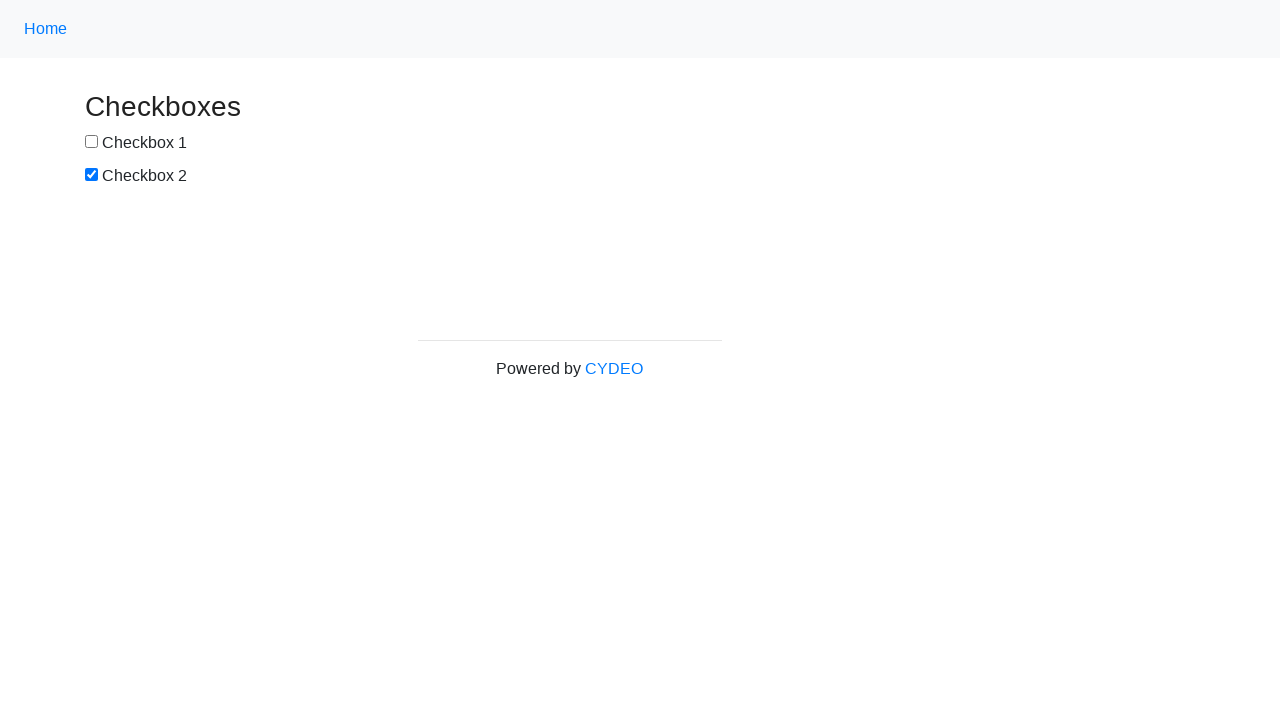

Clicked the checkbox to change its state at (92, 142) on #box1
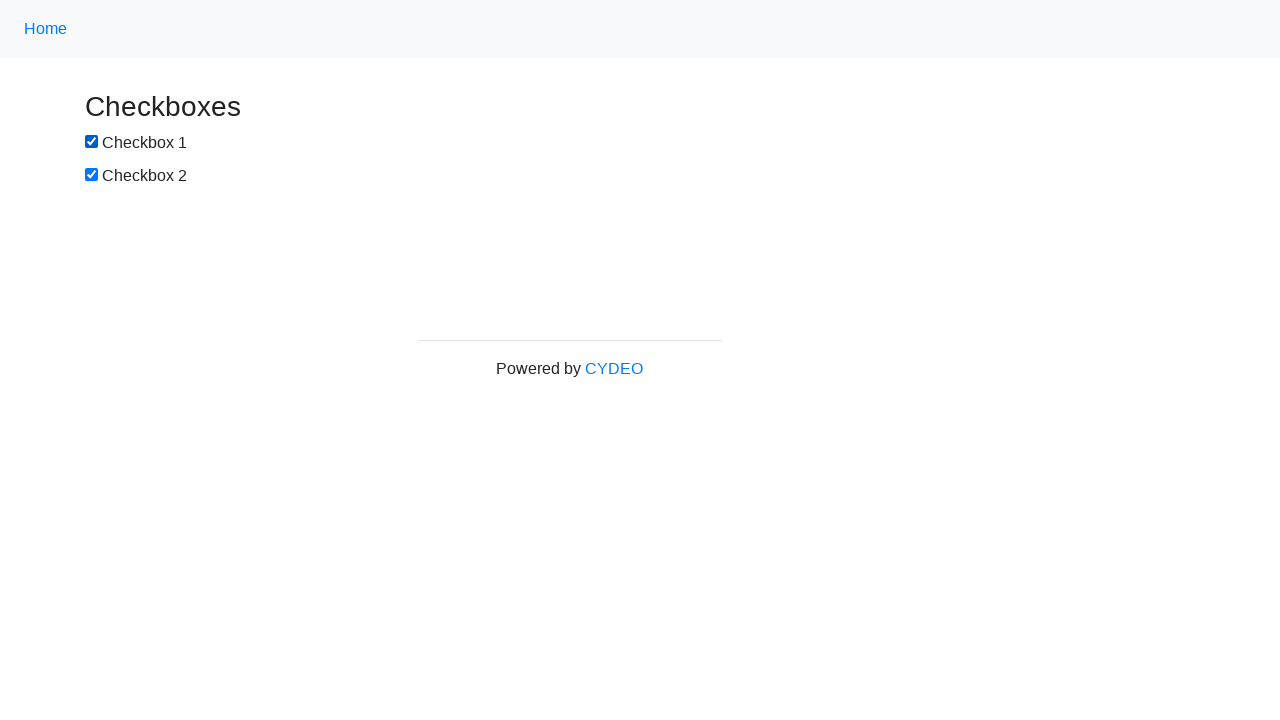

Verified that the checkbox is now selected
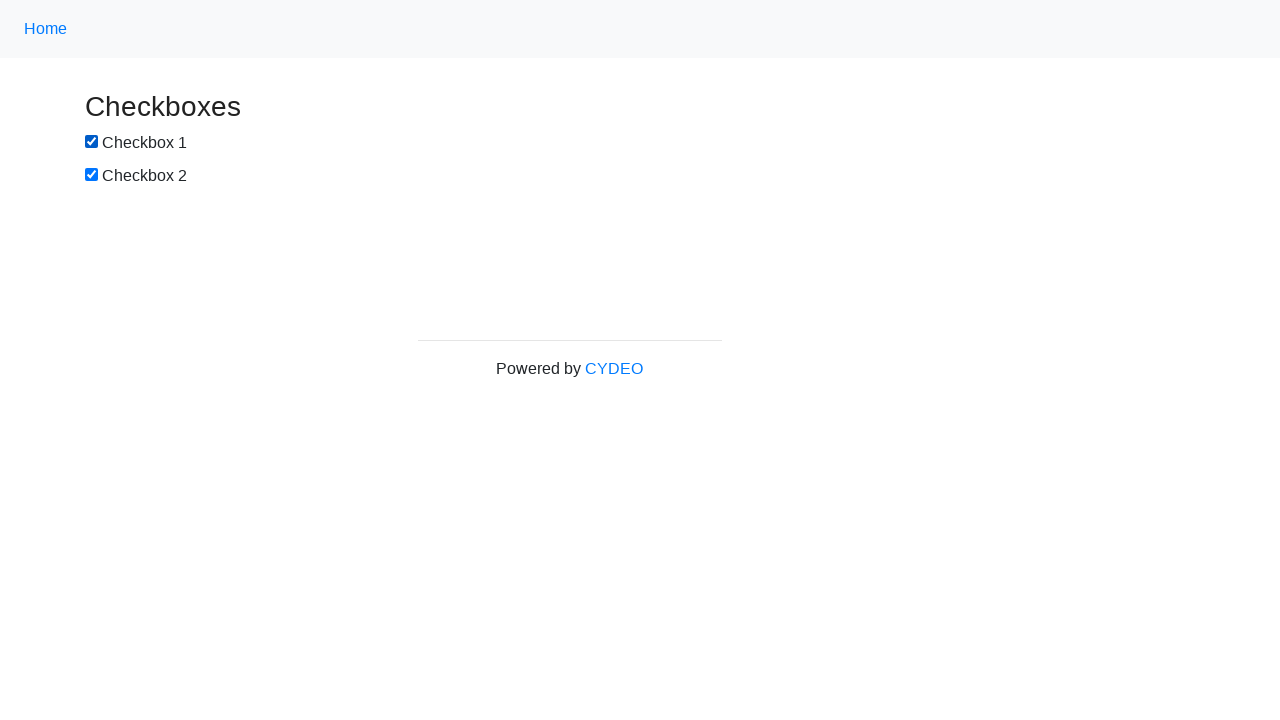

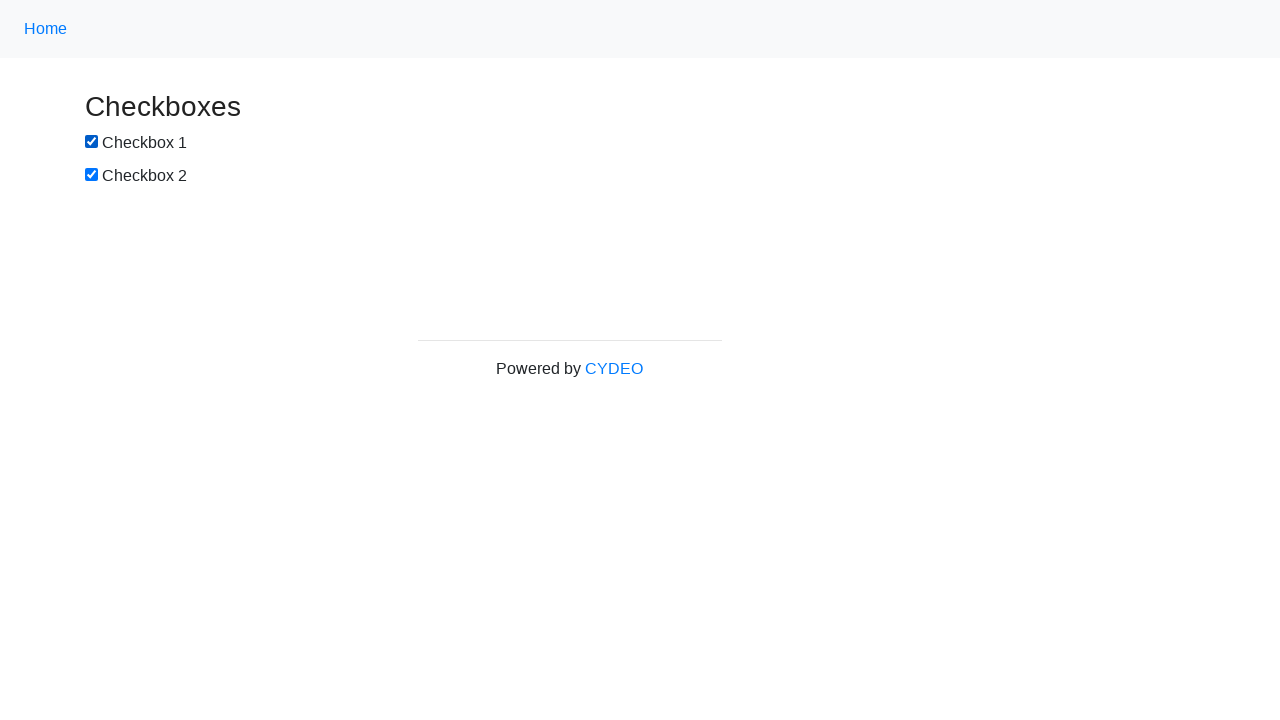